Tests a form submission workflow by clicking a dynamically calculated link, filling out a form with personal information (first name, last name, city, country), submitting it, and handling the resulting alert dialog.

Starting URL: http://suninjuly.github.io/find_link_text

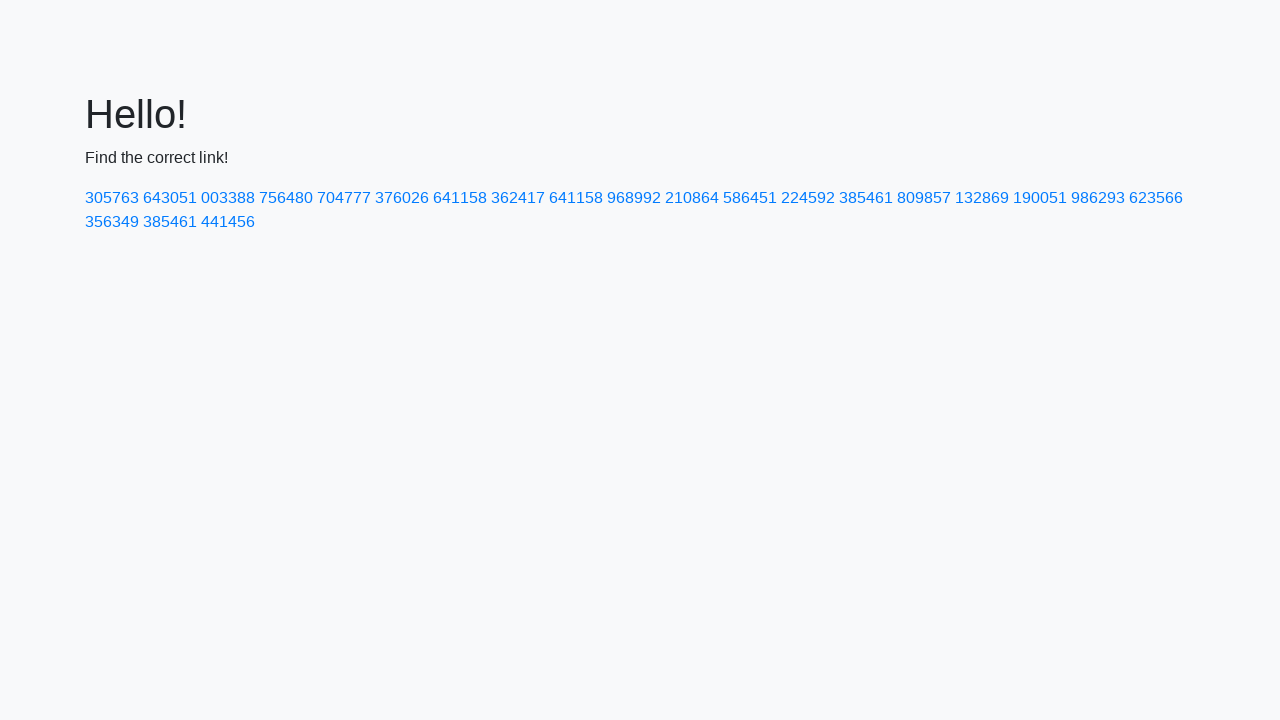

Clicked link with dynamically calculated text '224592' at (808, 198) on a:has-text('224592')
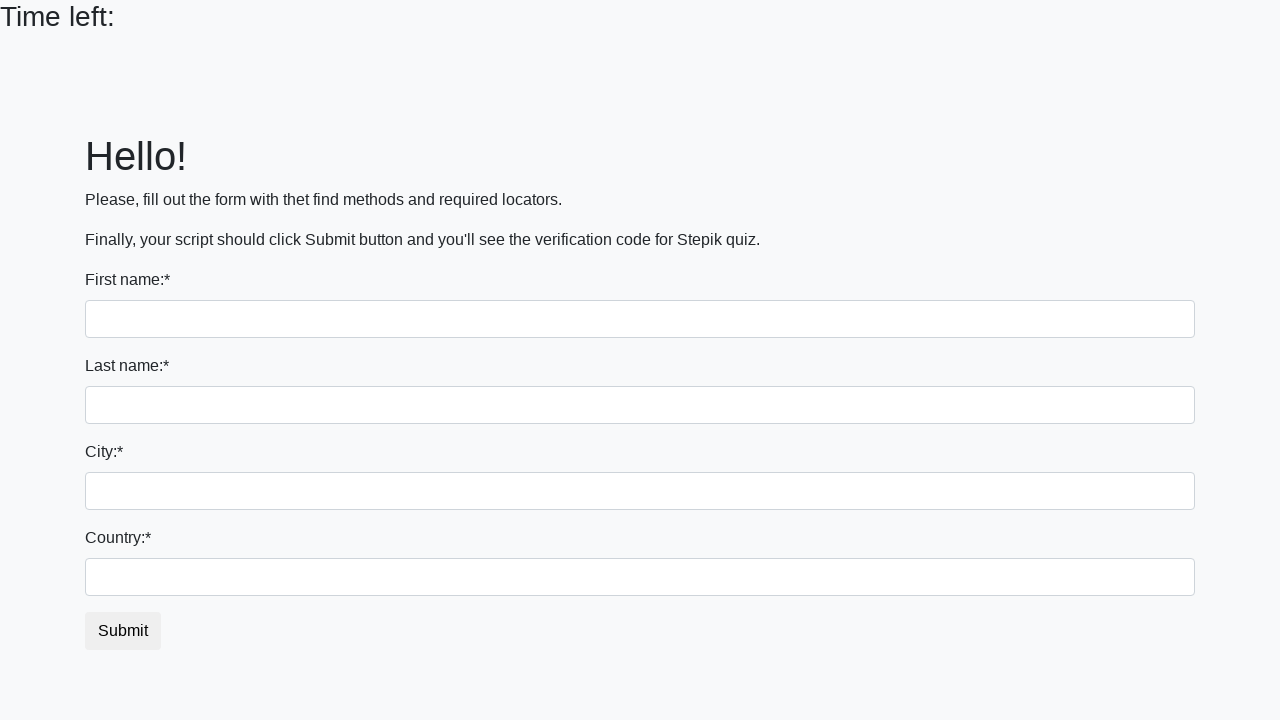

Filled first name field with 'Ivan' on input:first-of-type
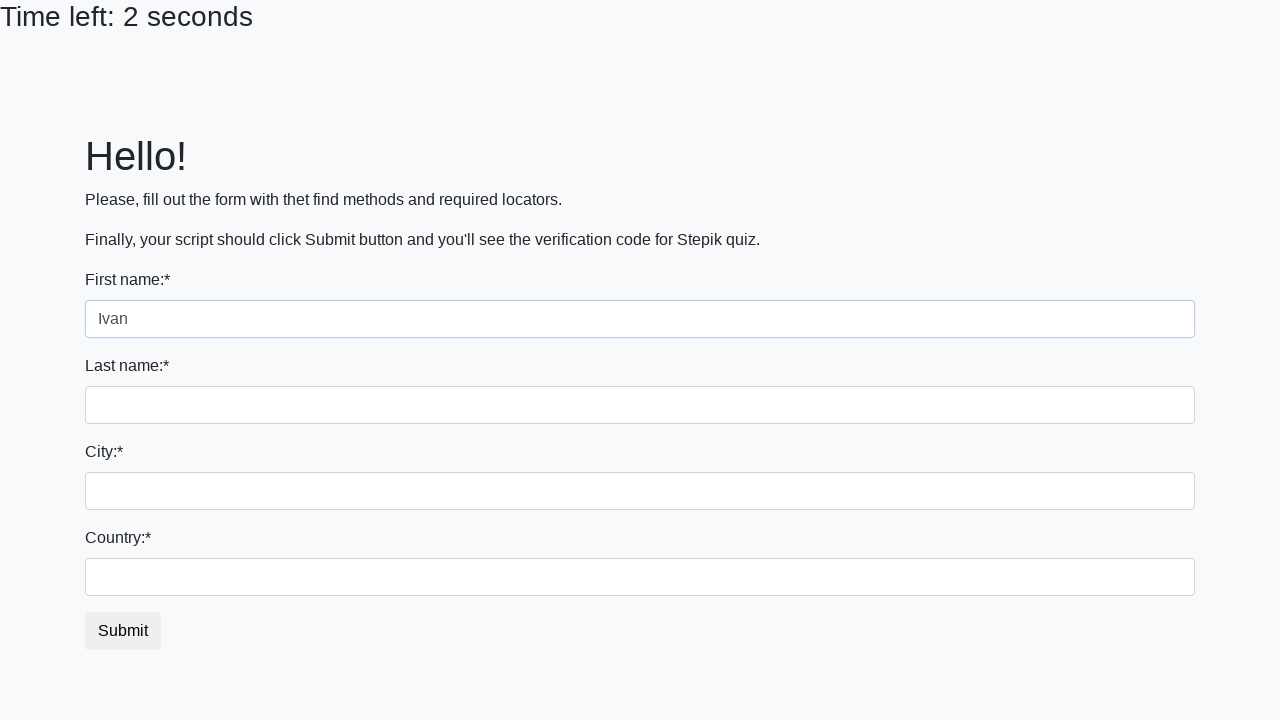

Filled last name field with 'Petrov' on input[name='last_name']
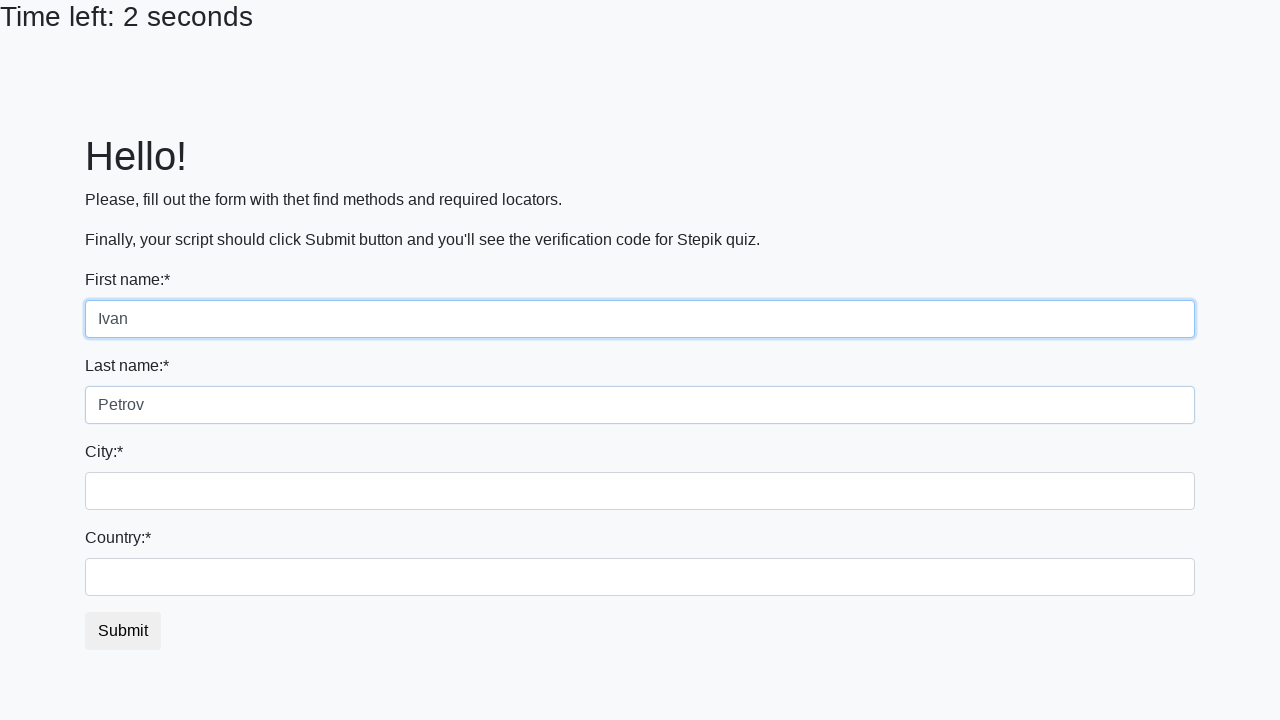

Filled city field with 'Smolensk' on .form-control.city
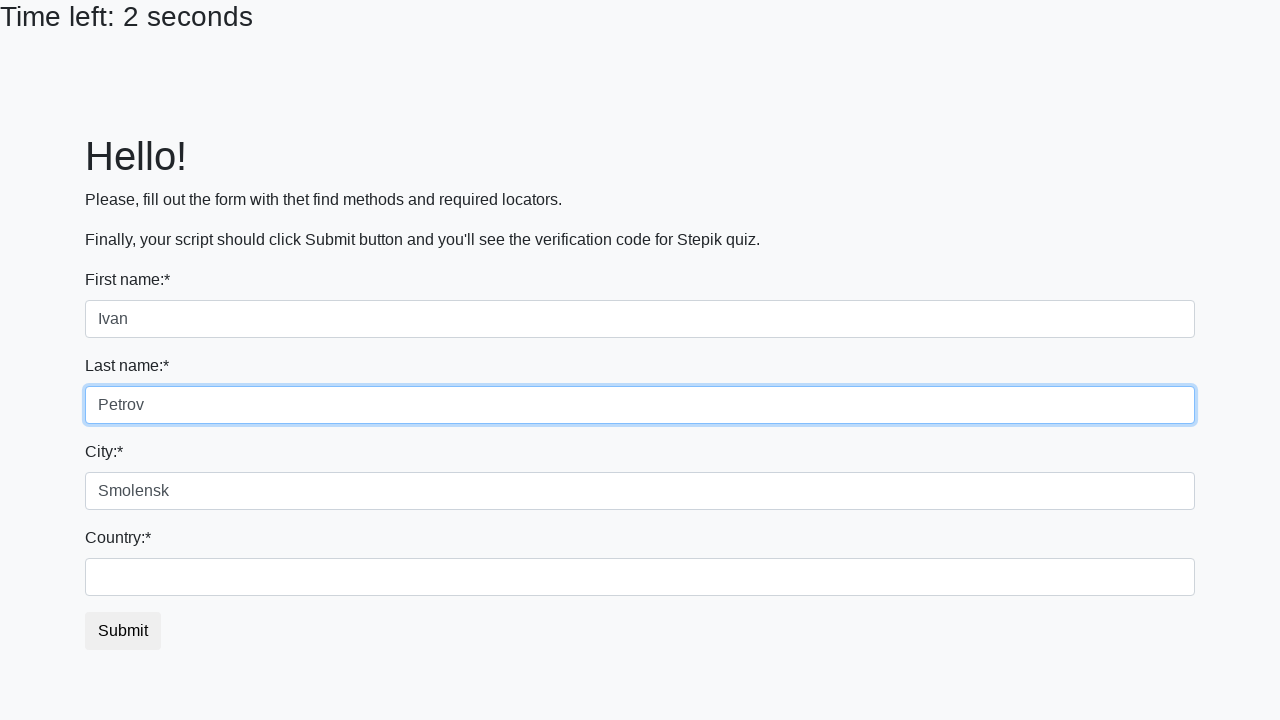

Filled country field with 'Russia' on #country
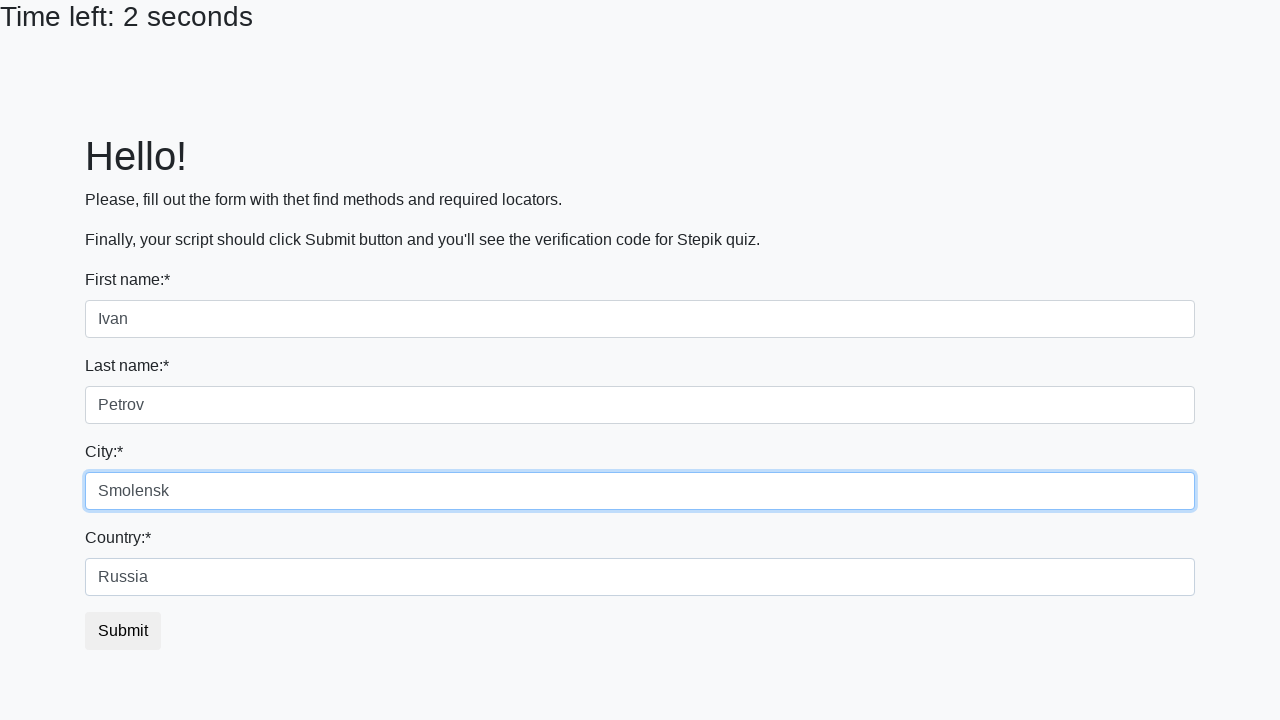

Clicked submit button to submit form at (123, 631) on button.btn
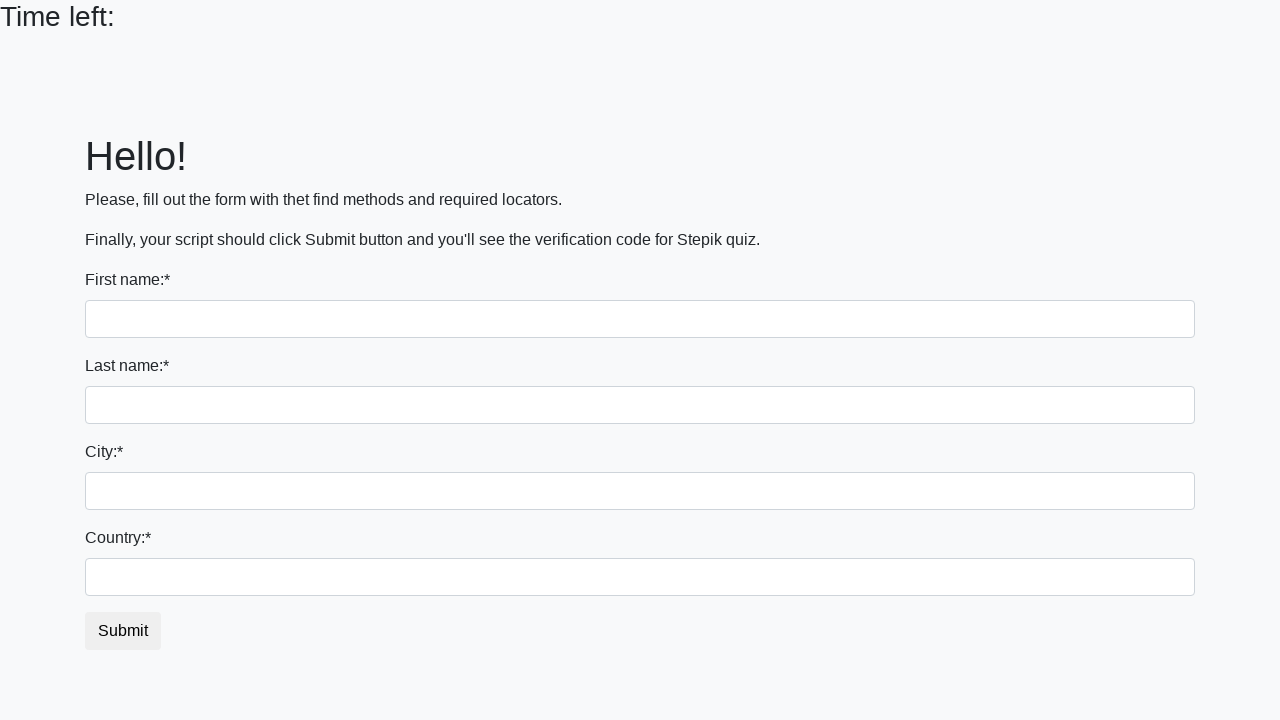

Registered dialog handler to accept alerts
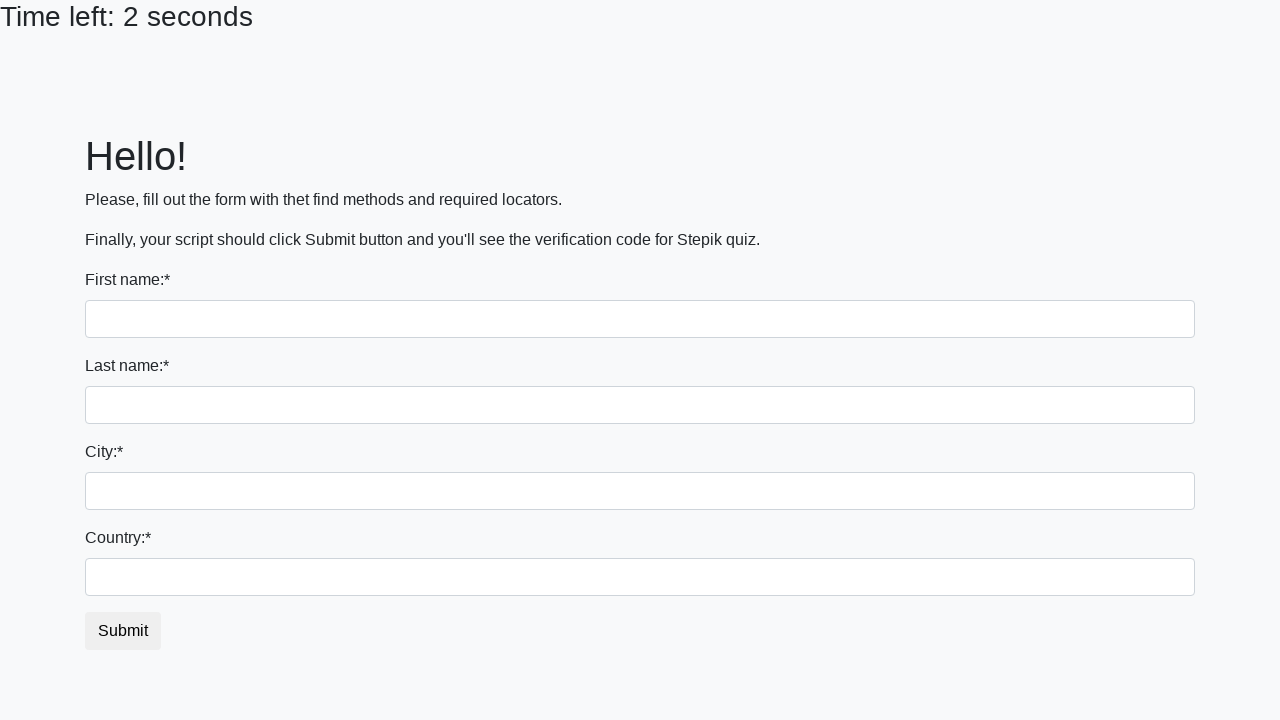

Waited for alert dialog to appear and be handled
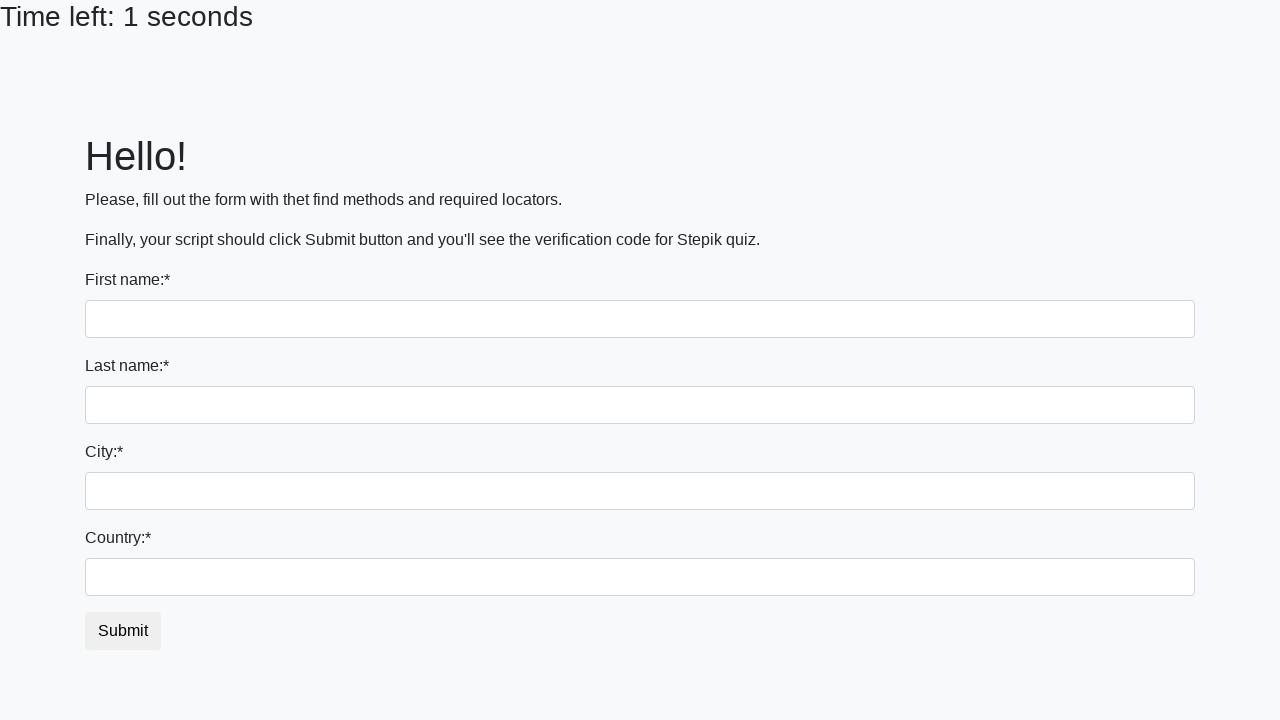

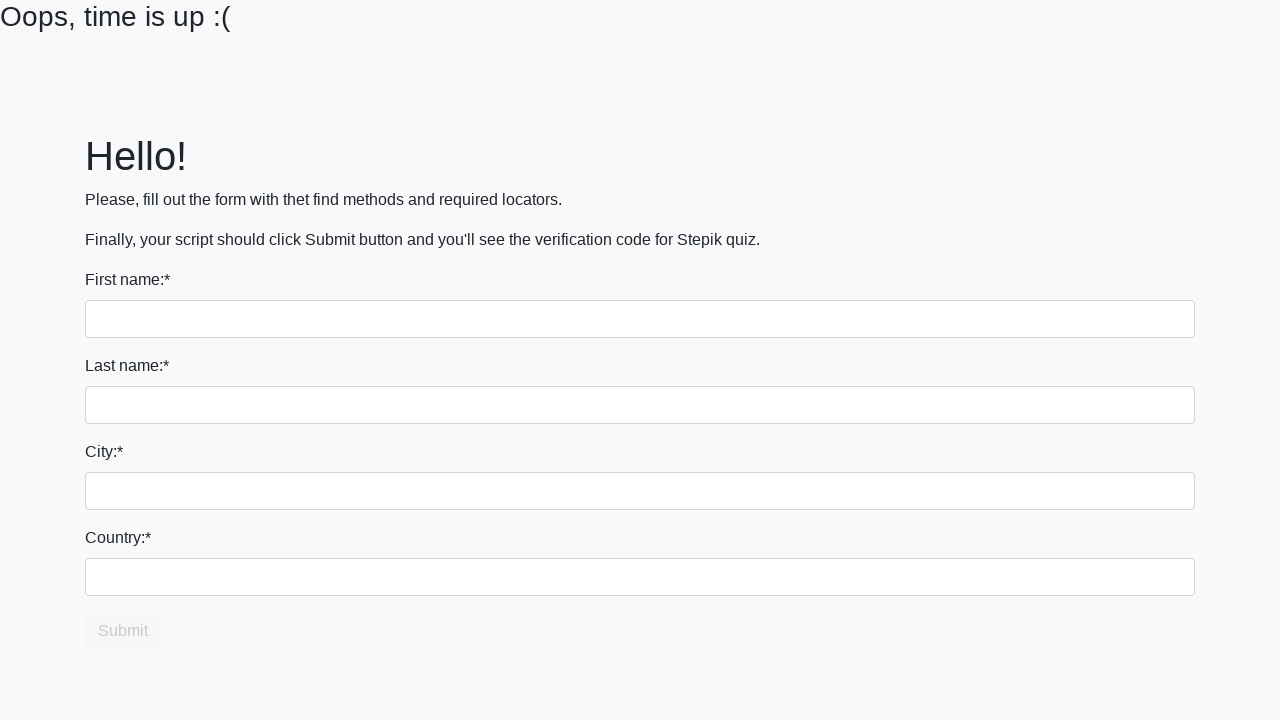